Tests button click functionality by clicking a button identified by XPath on a buttons demo page

Starting URL: https://automationtesting.co.uk/buttons.html

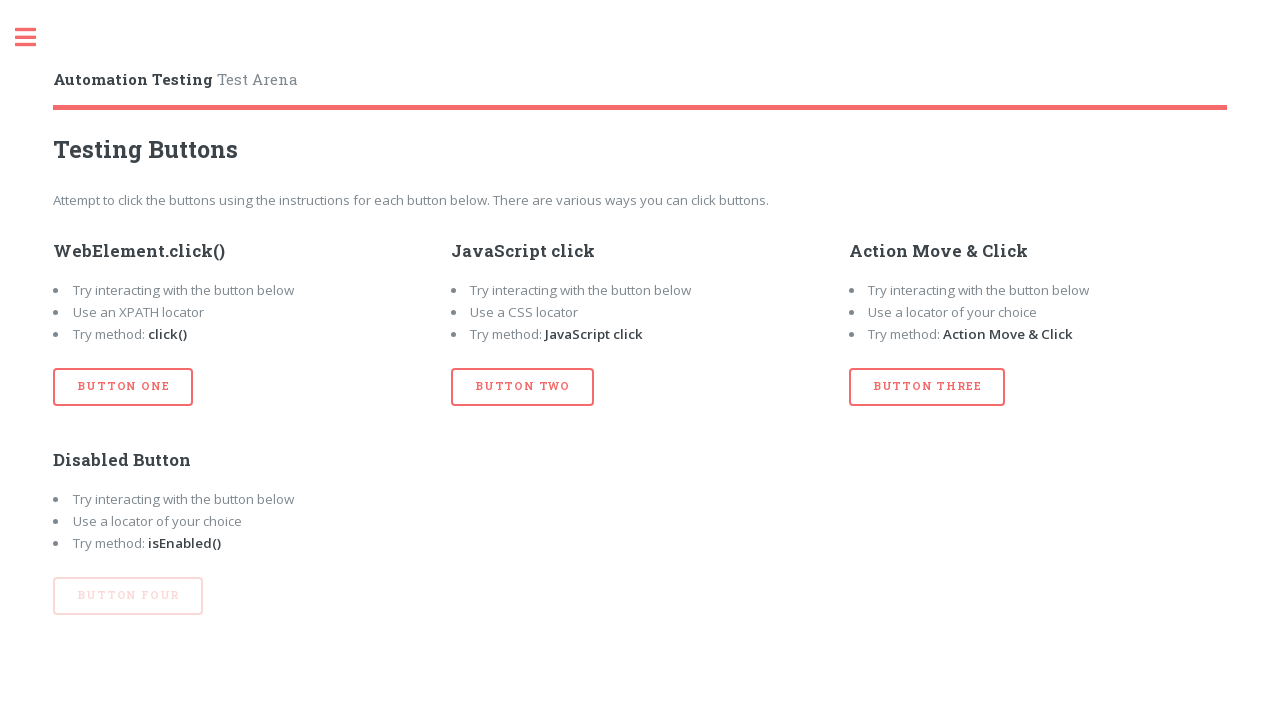

Navigated to buttons demo page
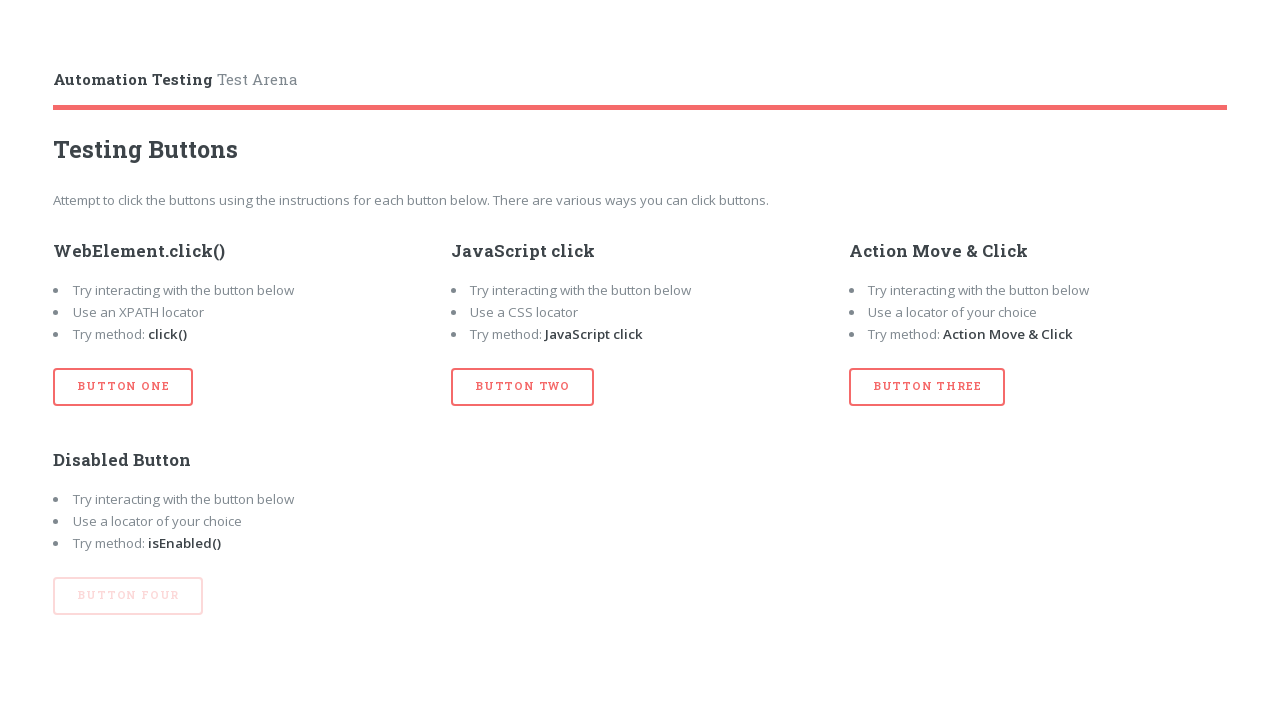

Clicked button identified by XPath at (123, 387) on xpath=//button[@id='btn_one']
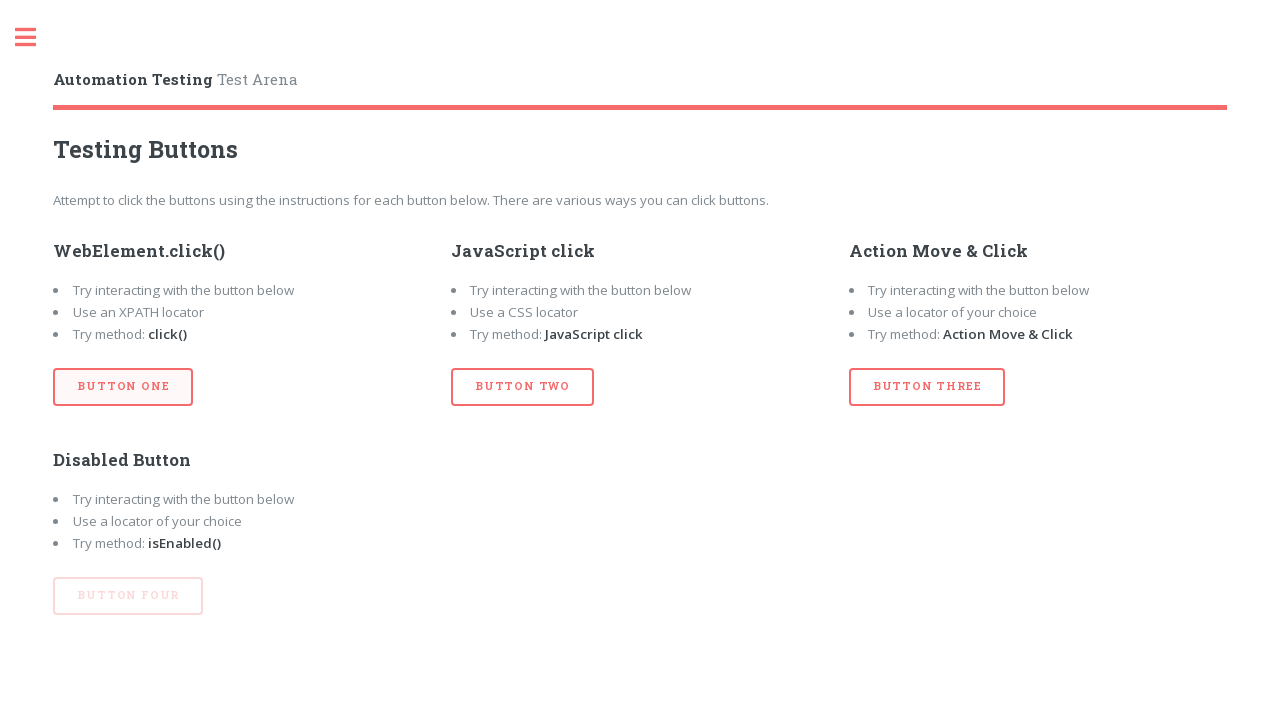

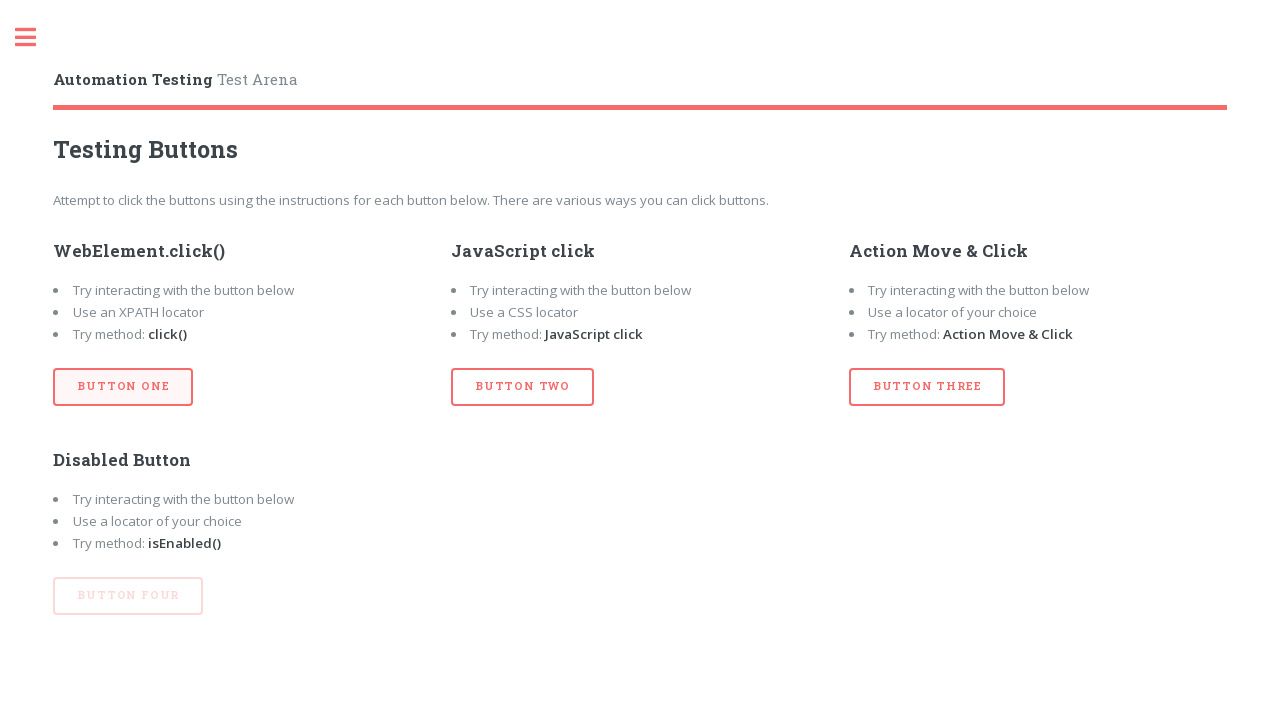